Tests confirm dialog functionality by clicking the confirm button and verifying the confirmation appears

Starting URL: https://rahulshettyacademy.com/AutomationPractice/

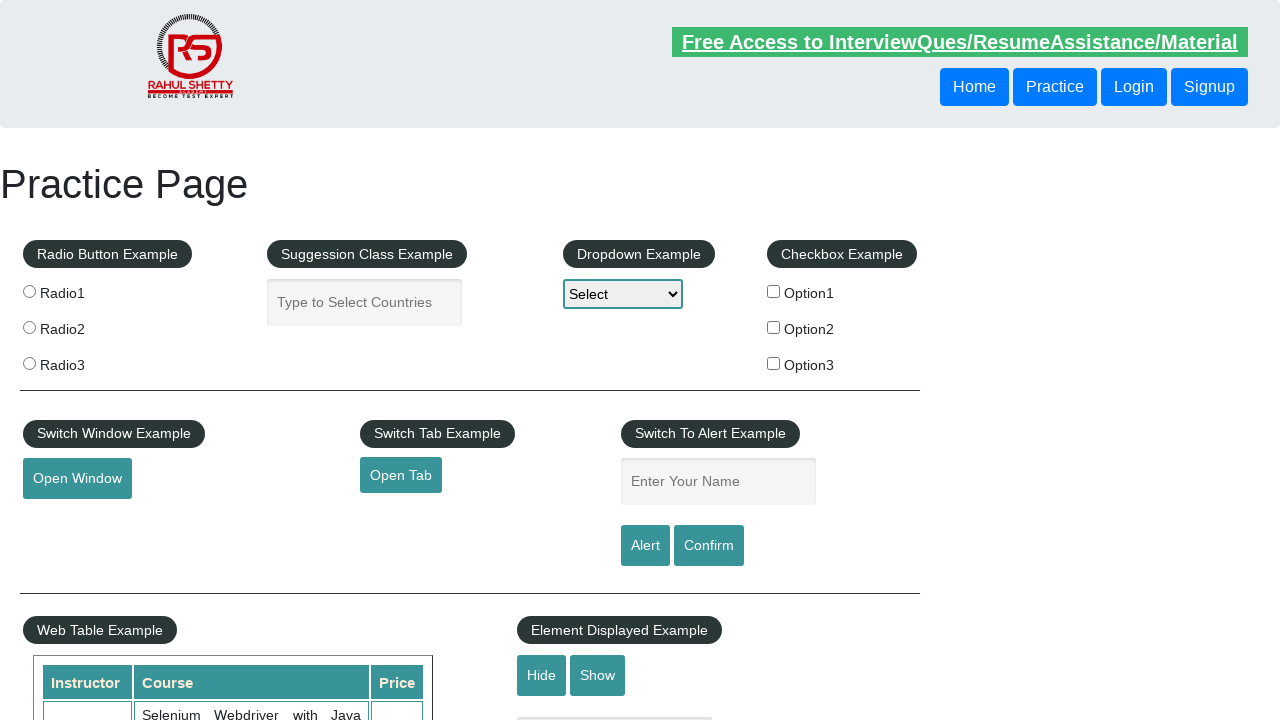

Clicked confirm button to trigger confirmation dialog at (709, 546) on #confirmbtn
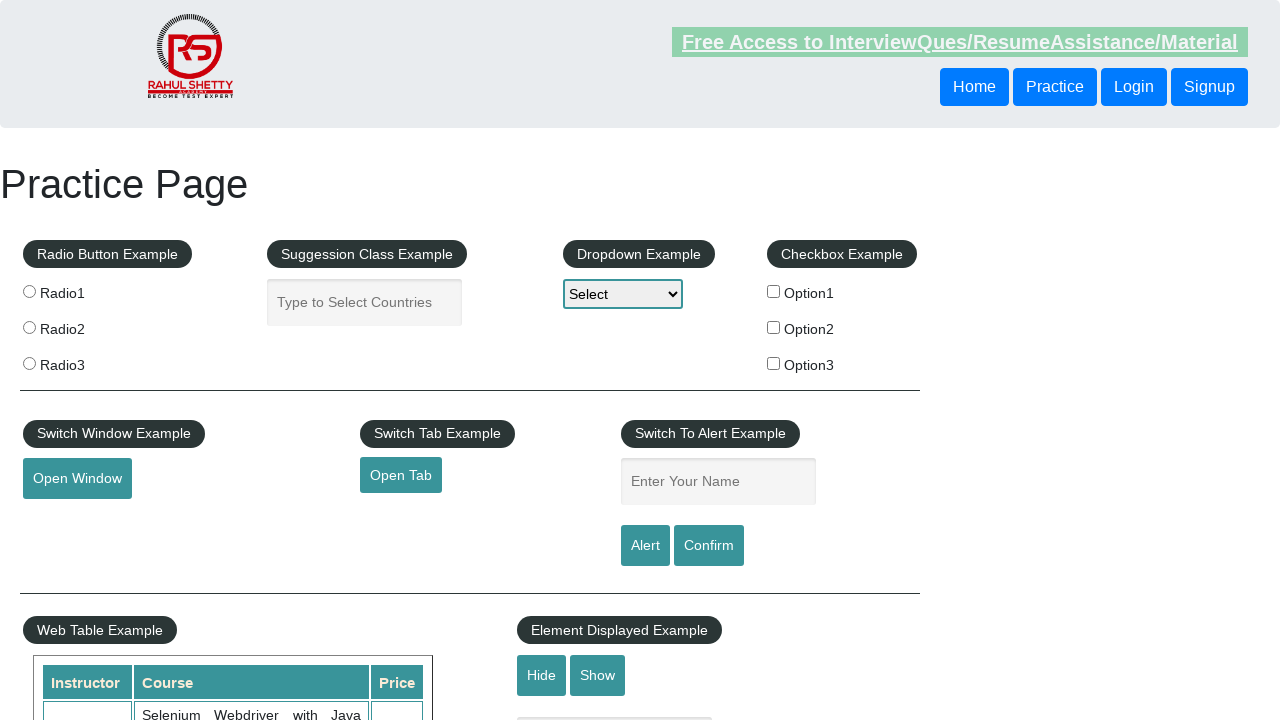

Set up dialog handler to accept confirmation
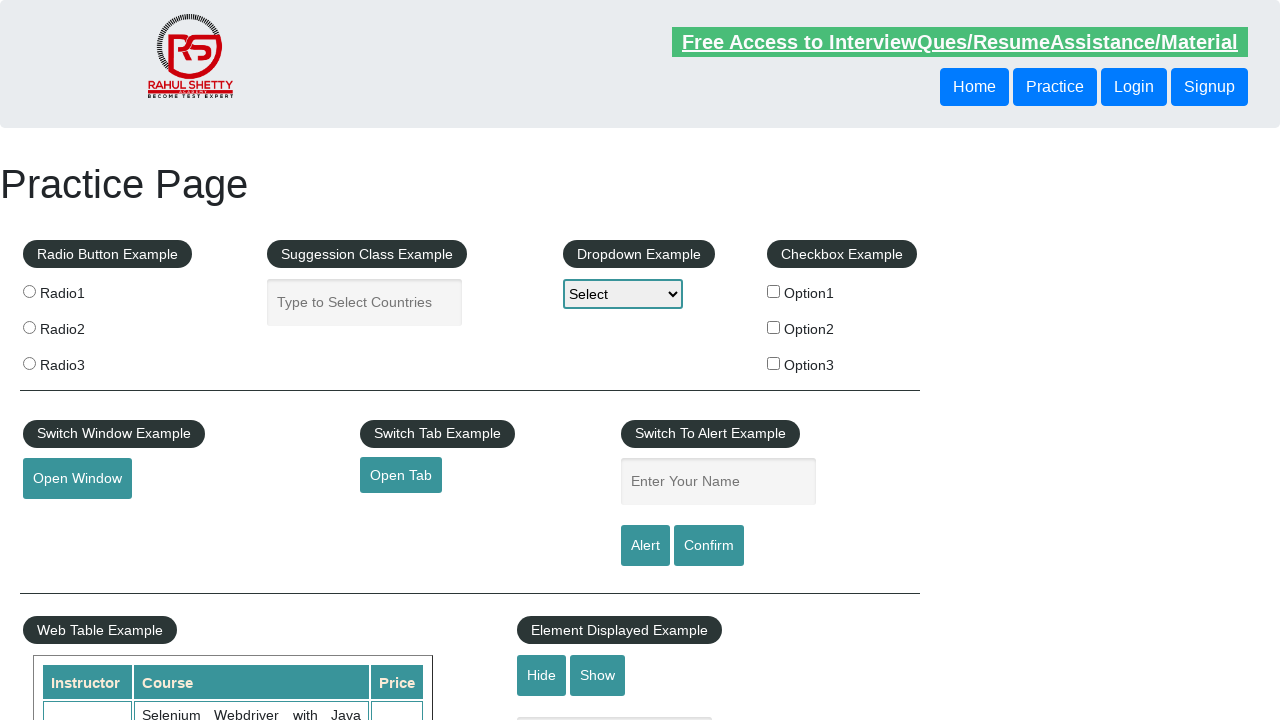

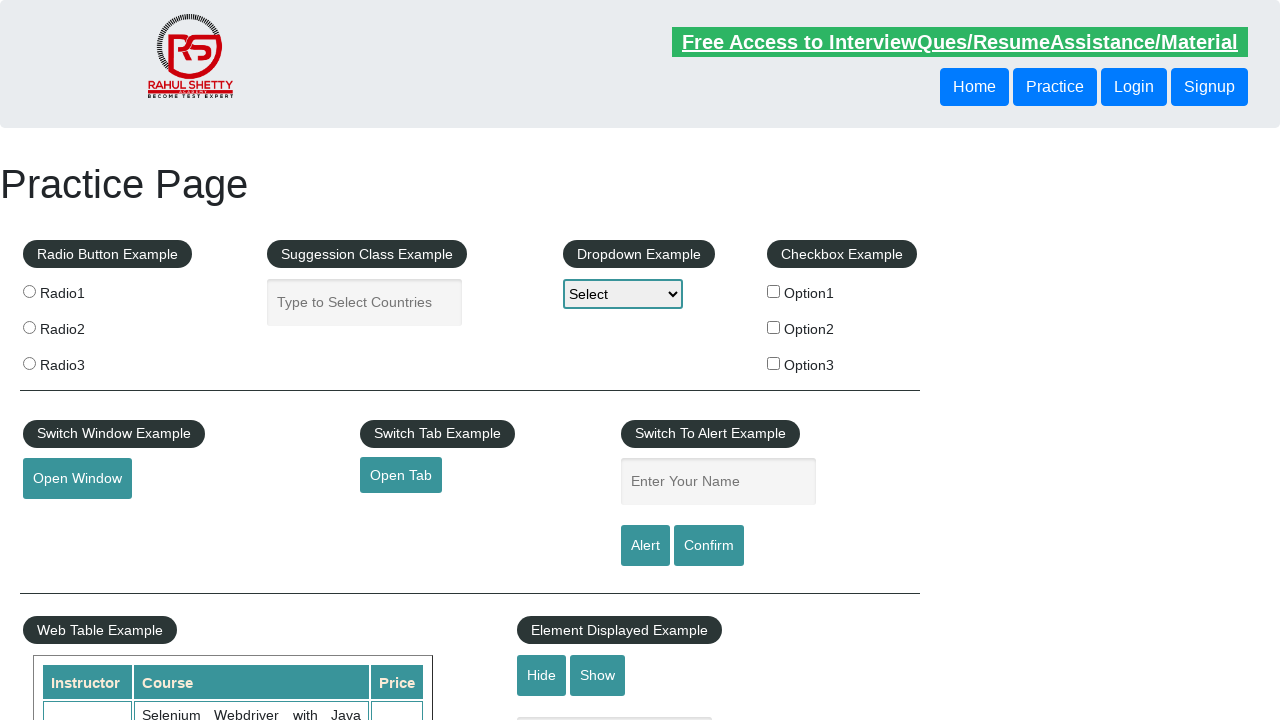